Tests navigation on TesterHome by waiting for page elements to load and clicking on the "所有成员..." (All Members) link

Starting URL: https://testerhome.com/thbd

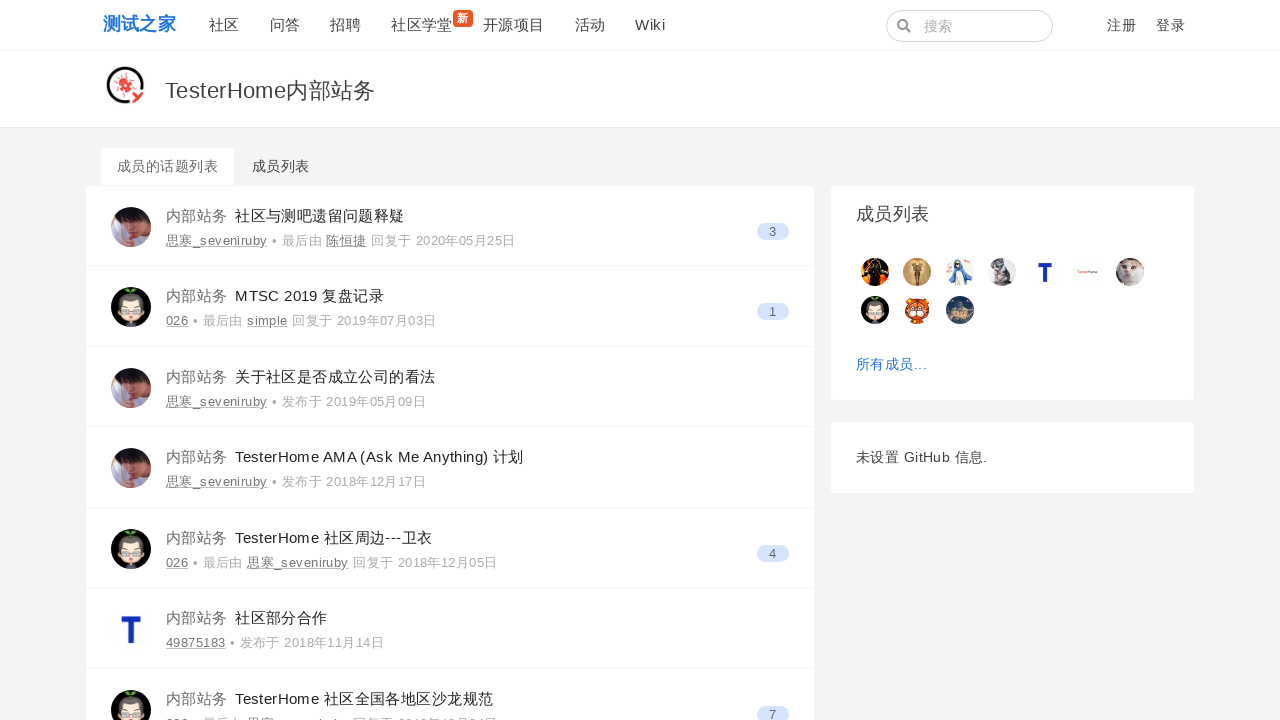

Card headers became visible on TesterHome page
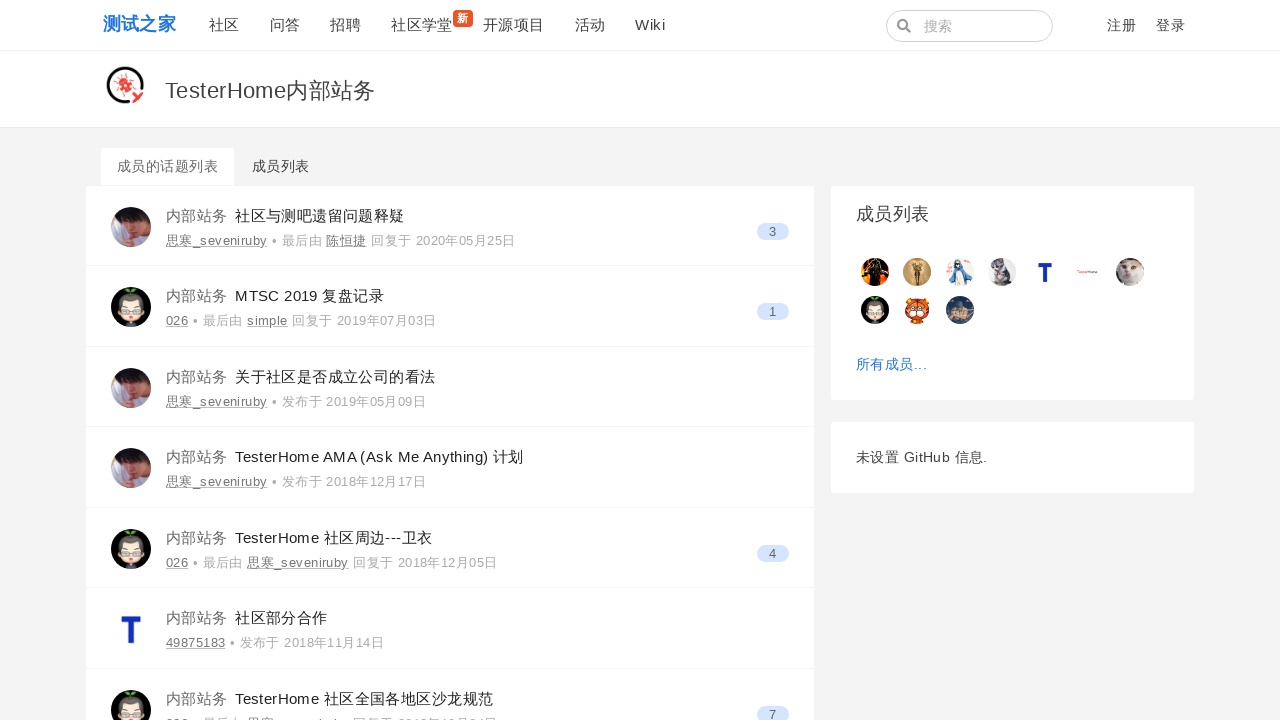

Clicked on '所有成员...' (All Members) link at (891, 364) on text=所有成员...
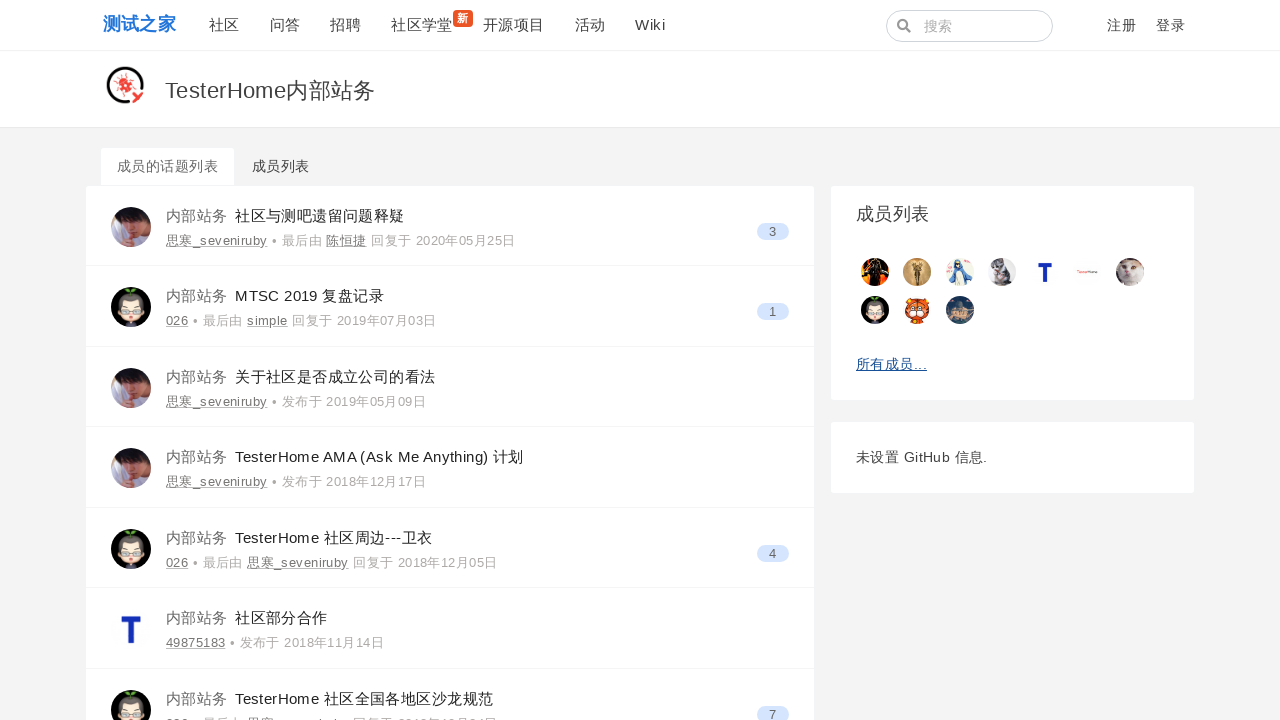

Navigation completed after waiting 3 seconds
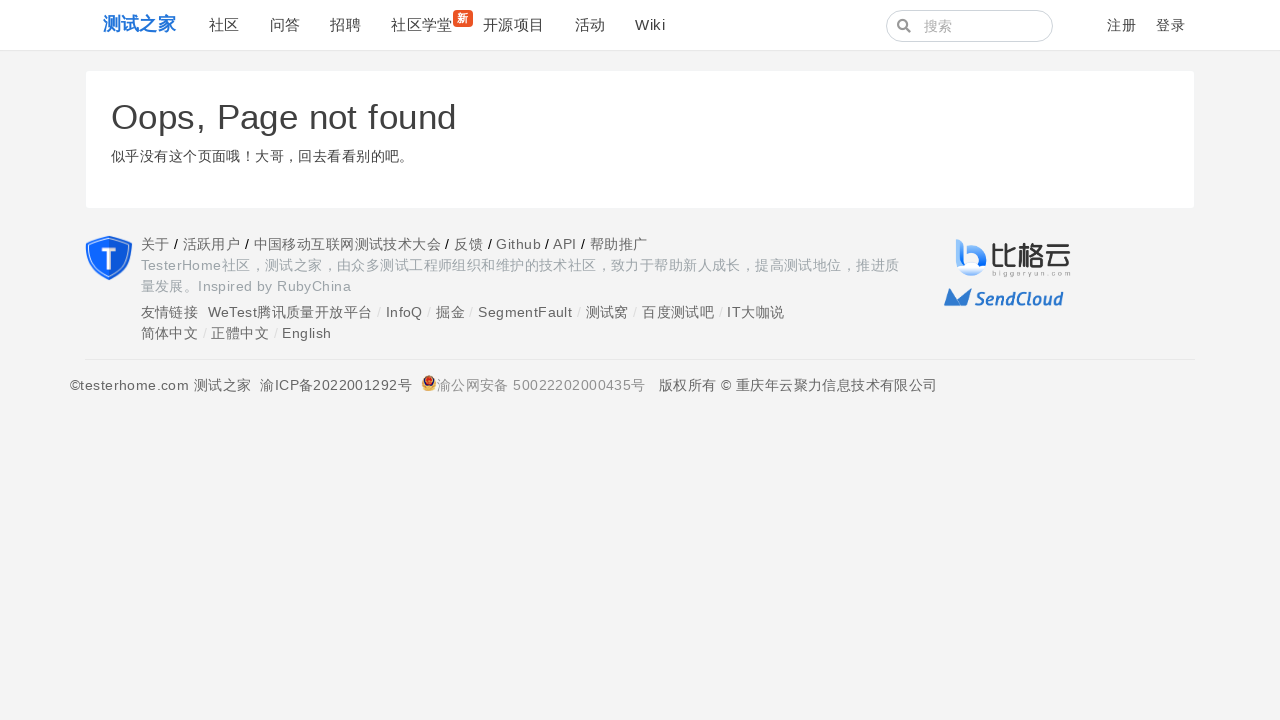

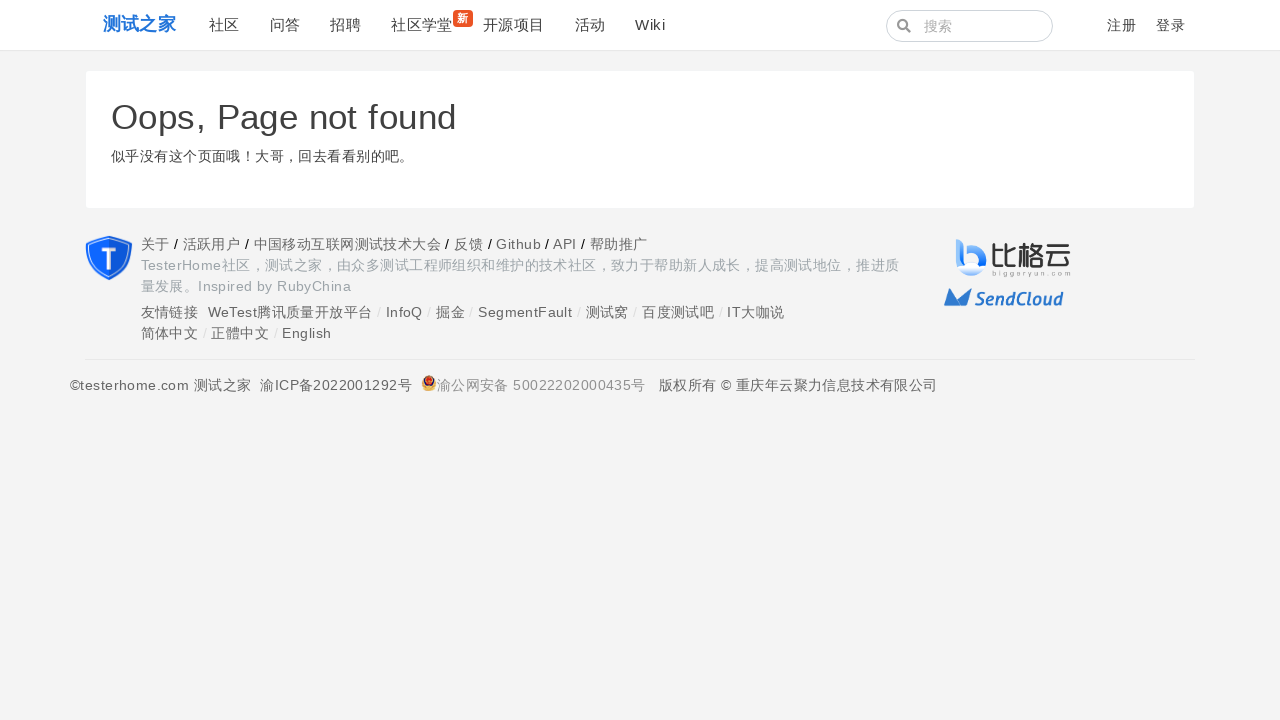